Tests various hyperlink interactions including navigation, finding URL destinations, checking broken links, and counting total links on the page

Starting URL: https://www.leafground.com/link.xhtml

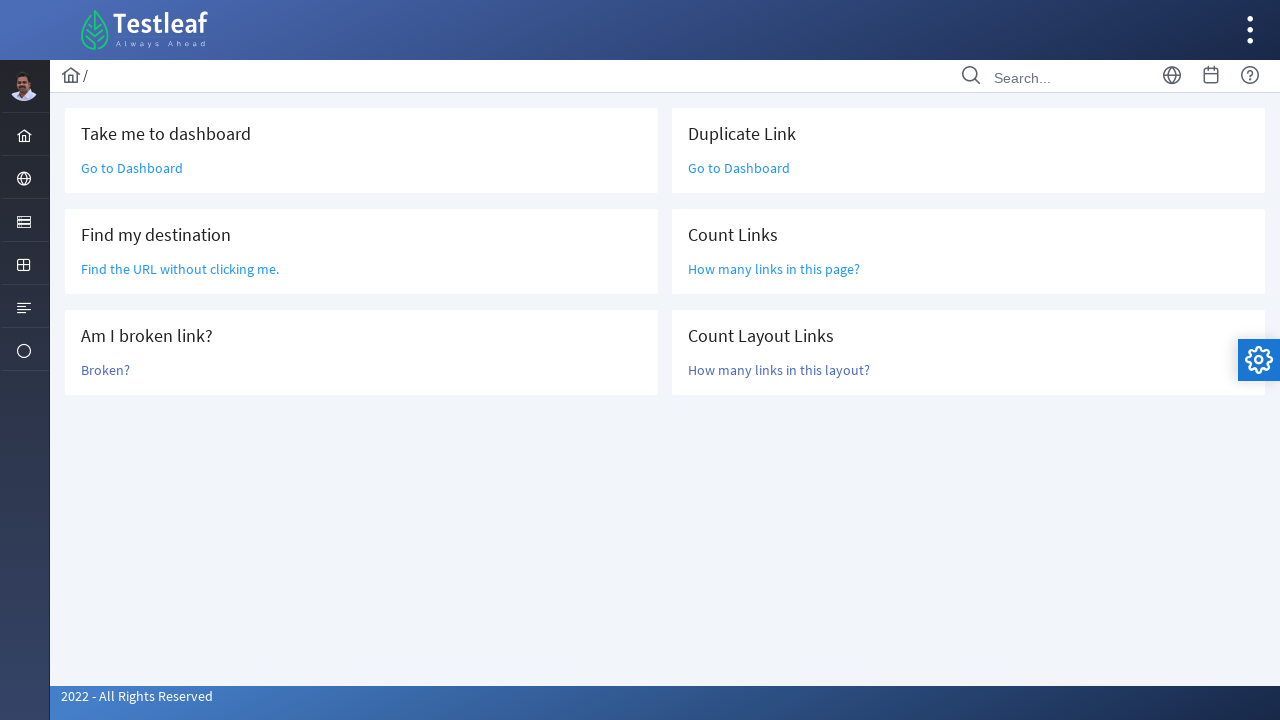

Clicked 'Go to Dashboard' link at (132, 168) on text=Go to Dashboard
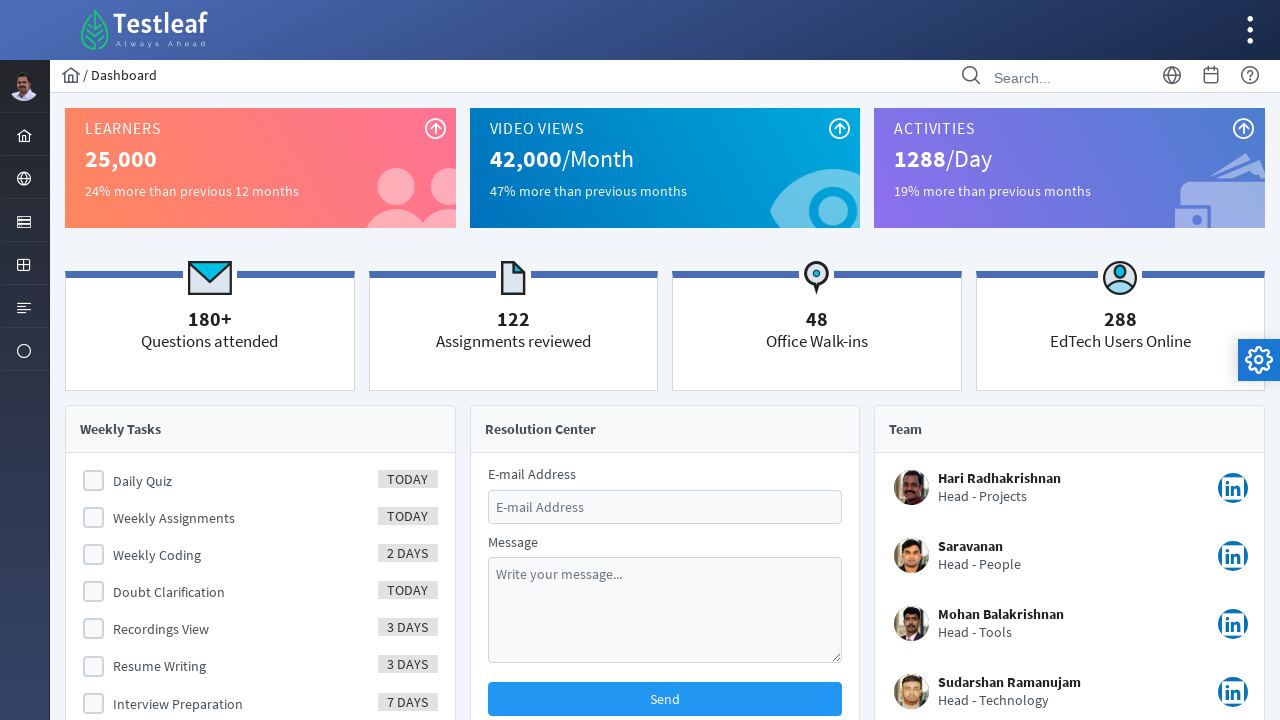

Navigated back from Dashboard
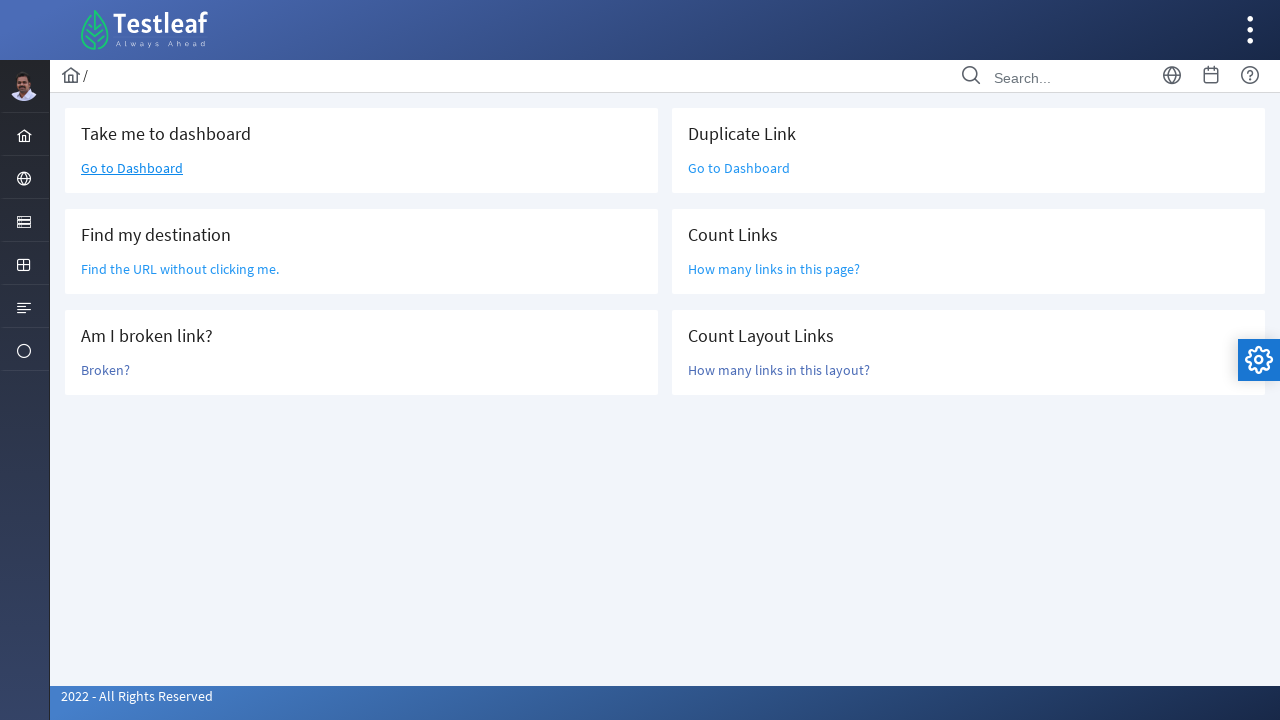

Located element with text 'ithout clicking me.'
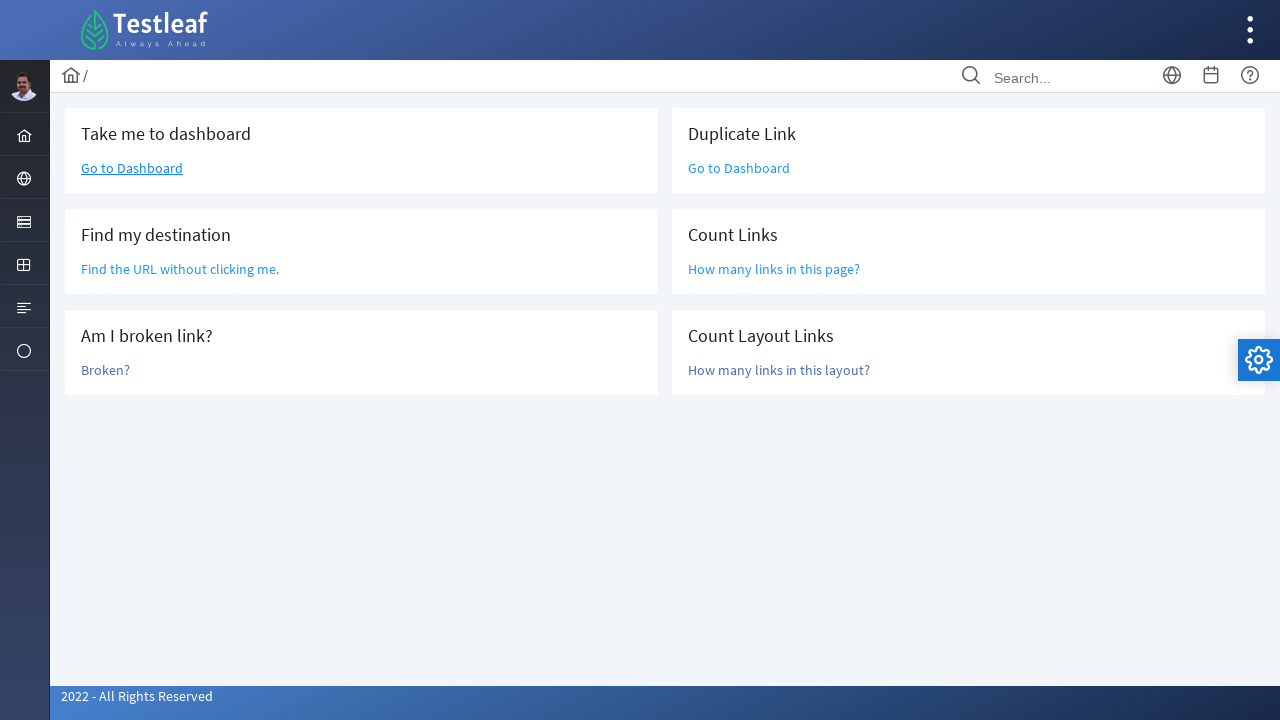

Retrieved href attribute: /grid.xhtml
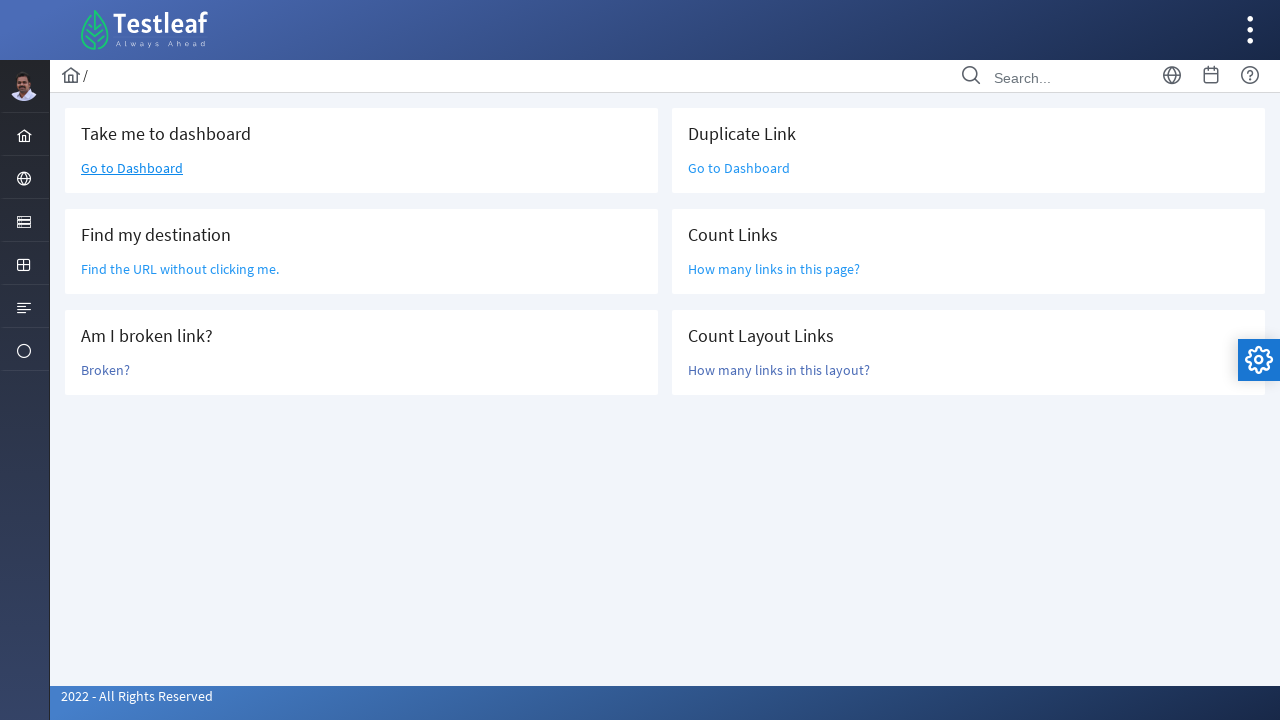

Clicked 'Broken?' link to check if it's broken at (106, 370) on text=Broken?
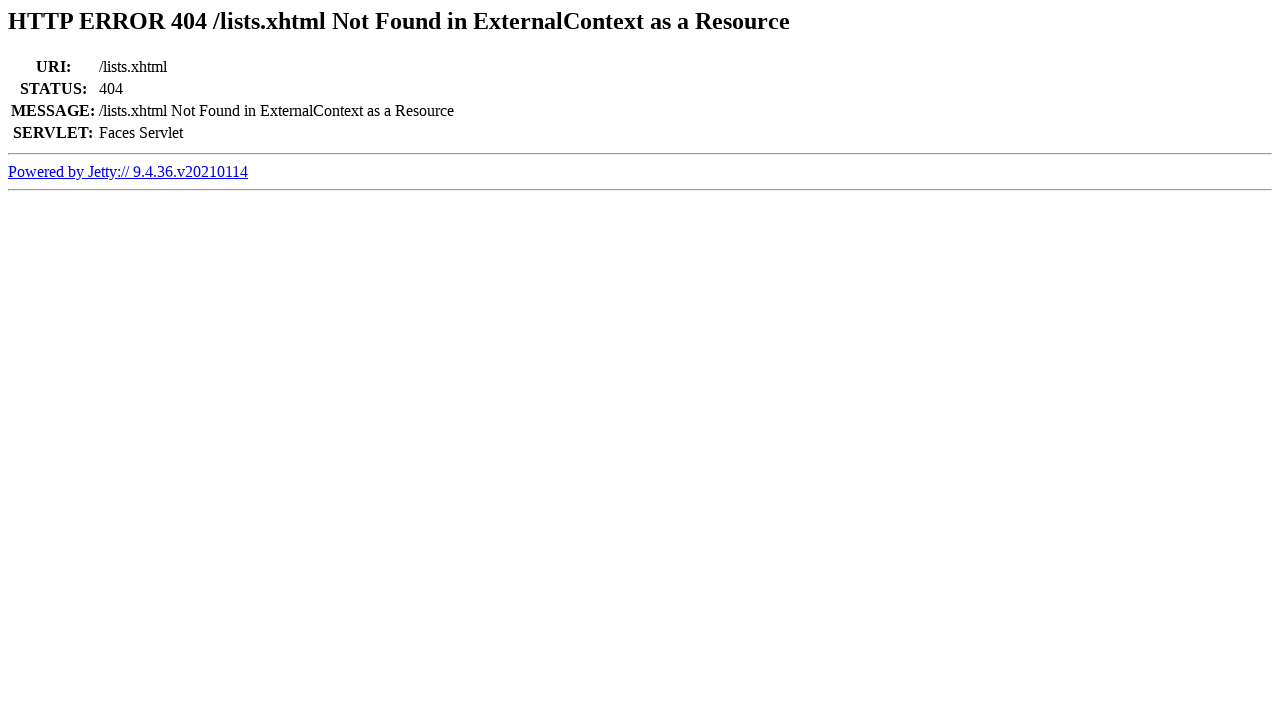

Checked page title: Error 404 /lists.xhtml Not Found in ExternalContext as a Resource
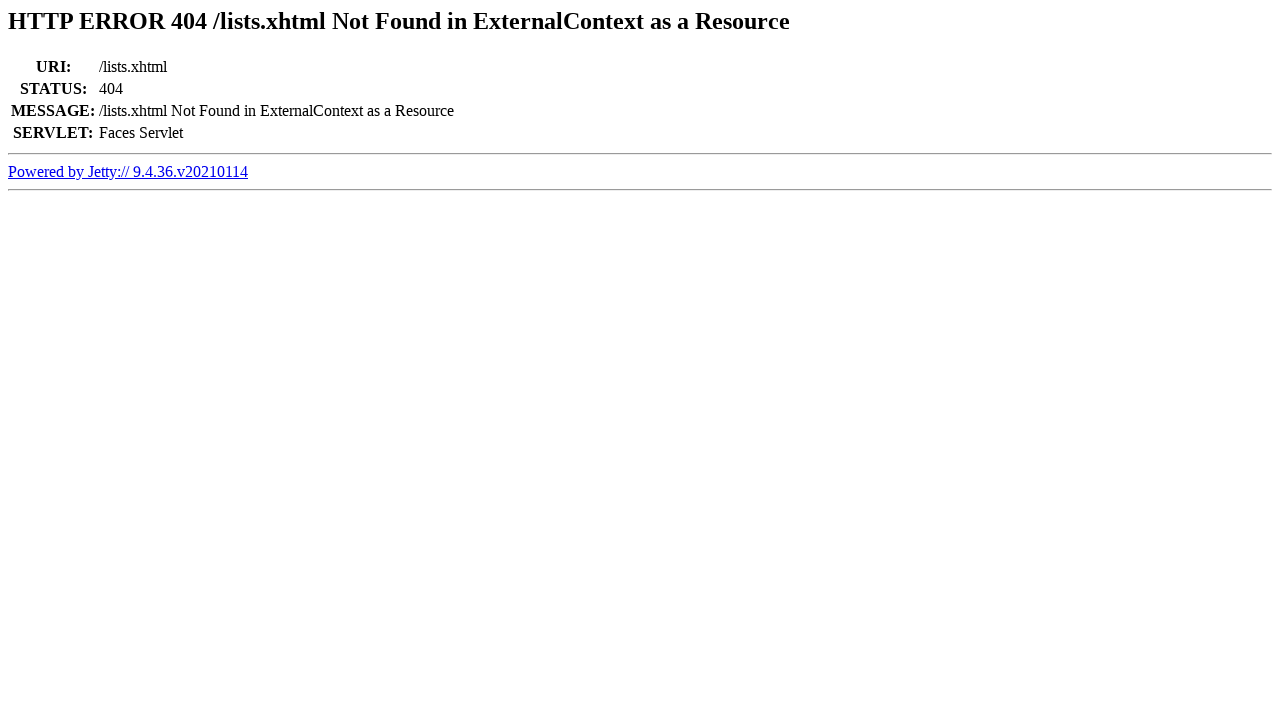

Reloaded the page
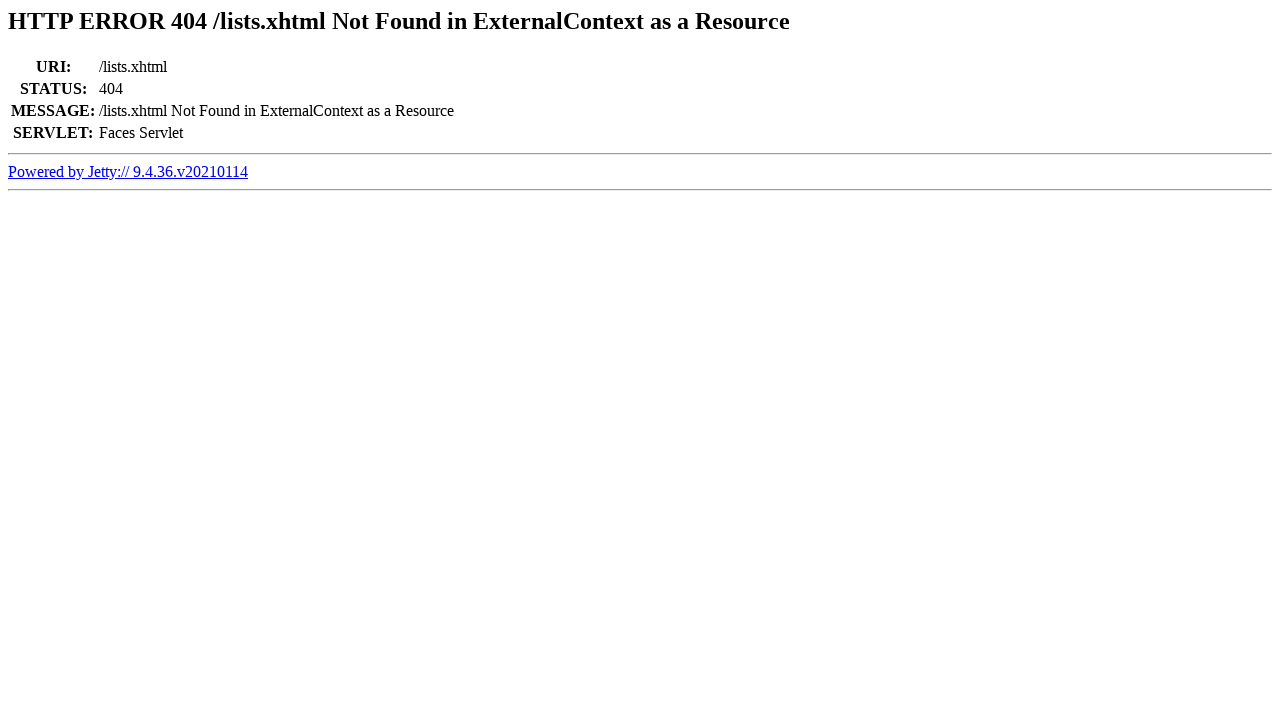

Waited 2000ms for page to stabilize
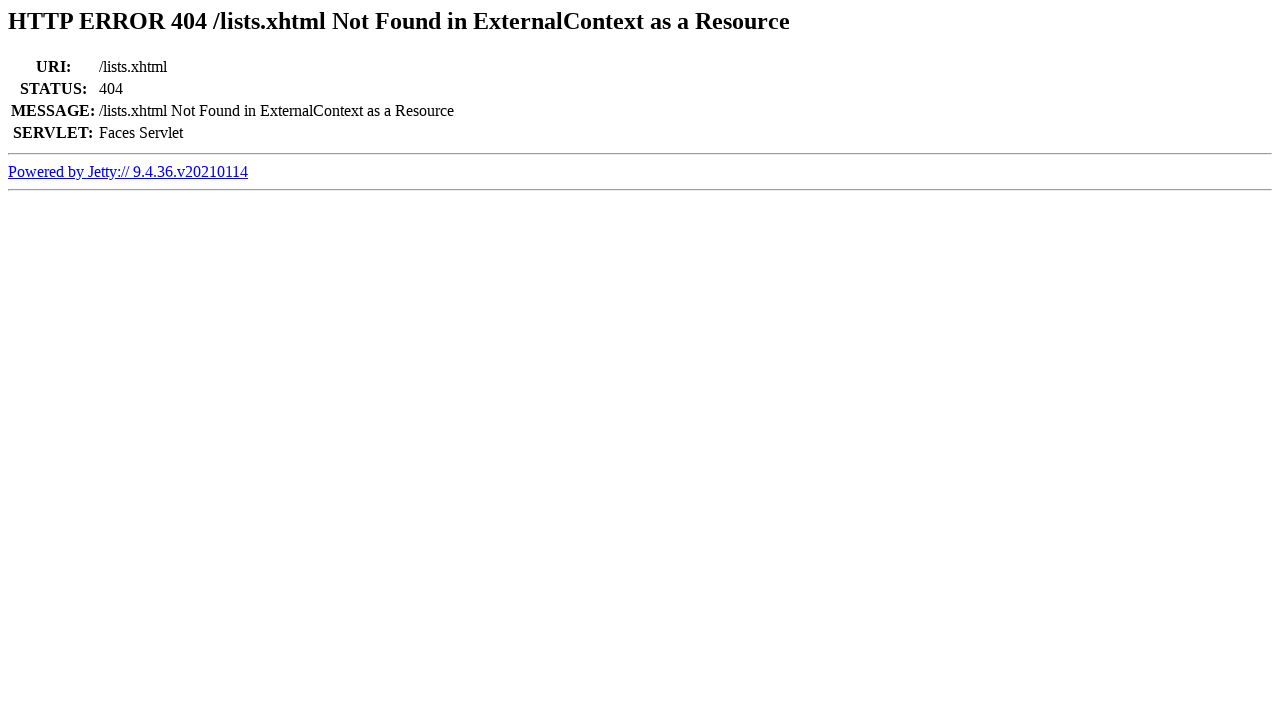

Navigated back to previous page
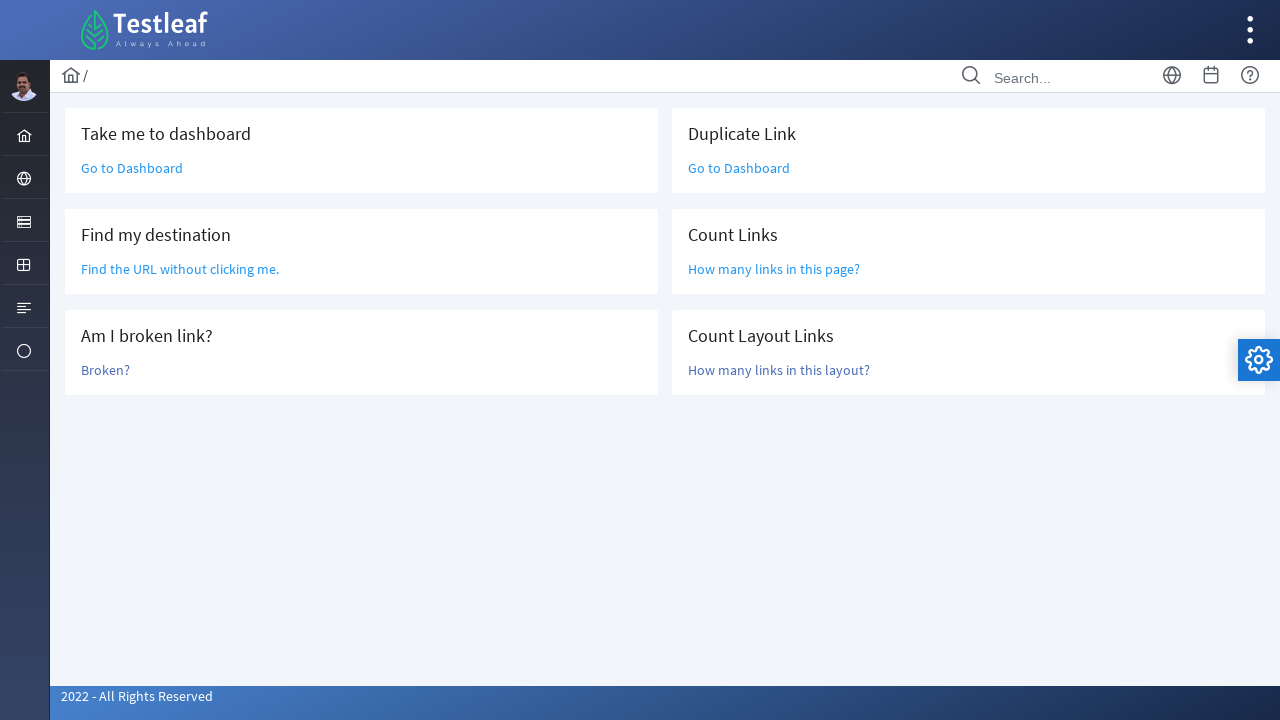

Clicked home link using xpath selector at (739, 168) on //*[@id="j_idt87"]/div/div[2]/div[1]/div/div/a
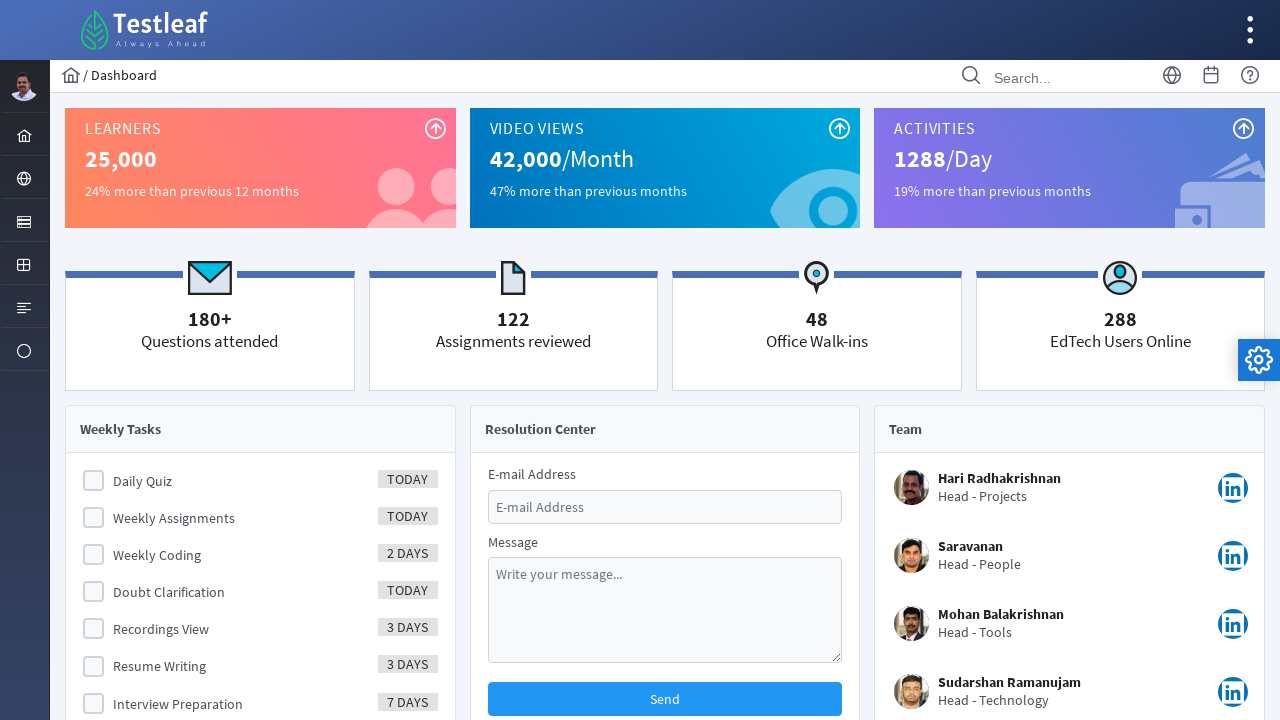

Navigated back from home link
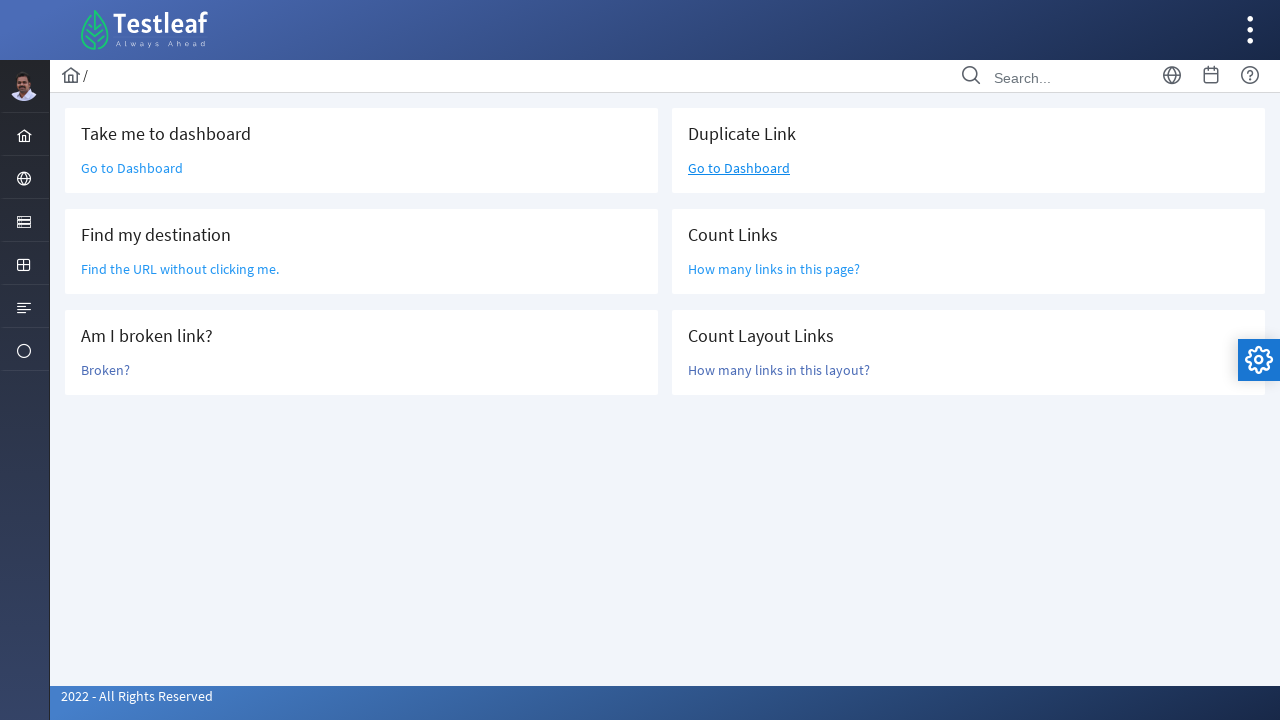

Retrieved all link elements from the page
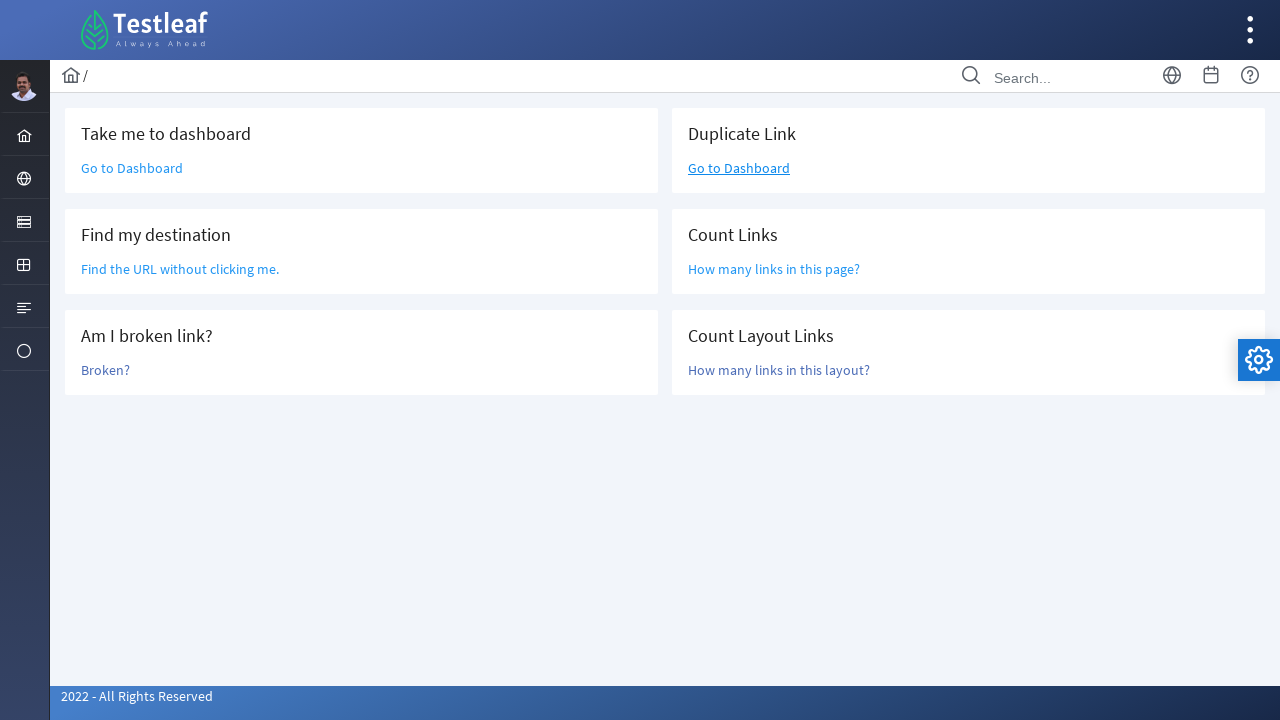

Counted total links on page: 47
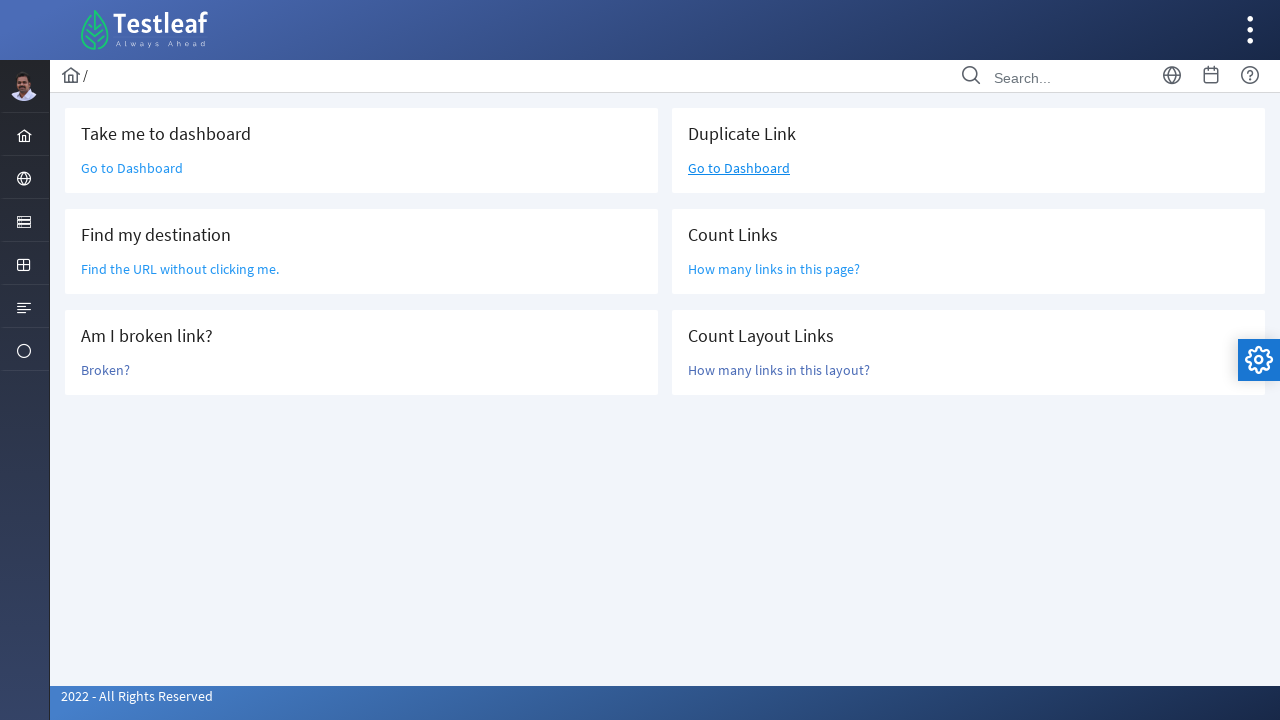

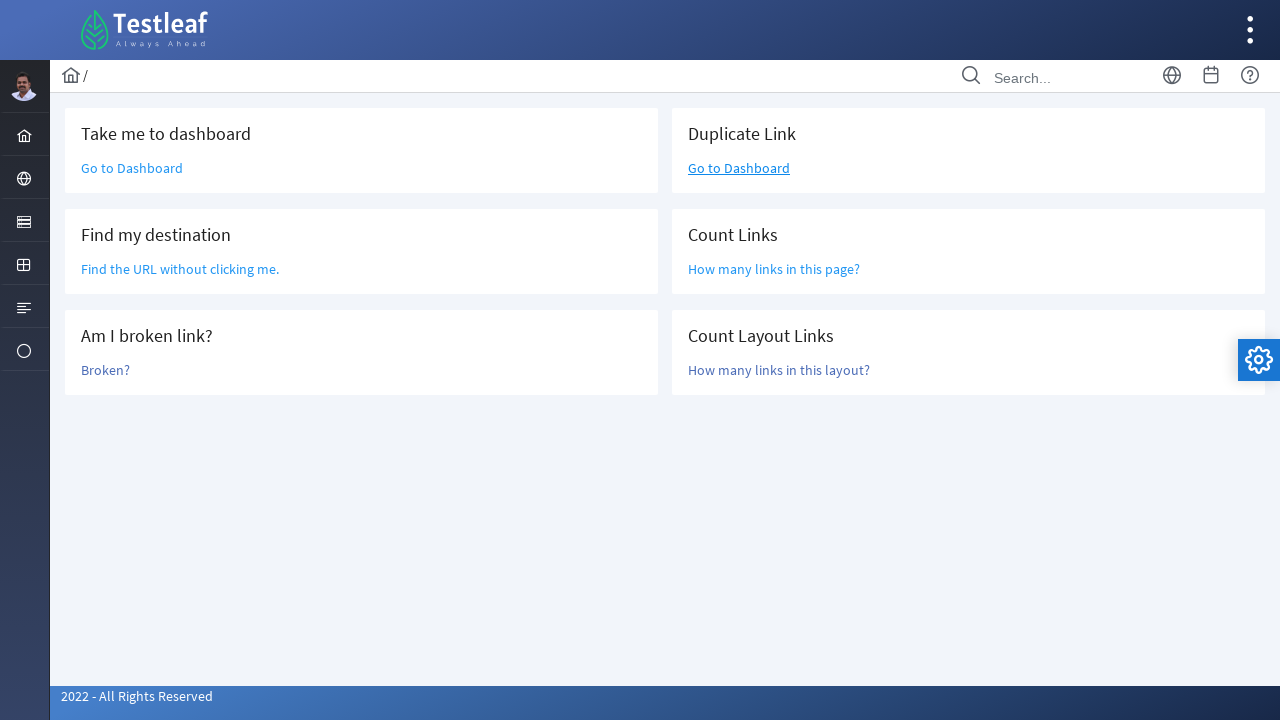